Navigates to a tech news website and verifies that article elements are displayed on the page

Starting URL: https://www.technewsphilippines.com/page/1/

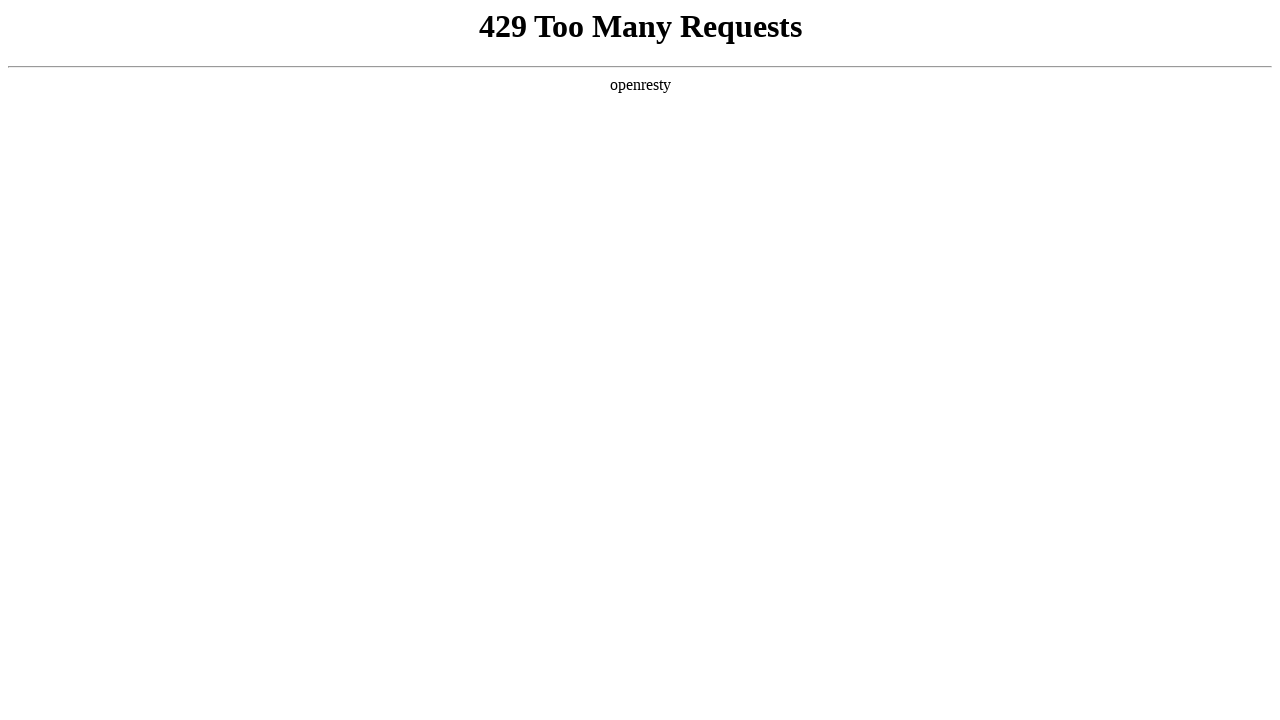

Navigated to tech news website page 1
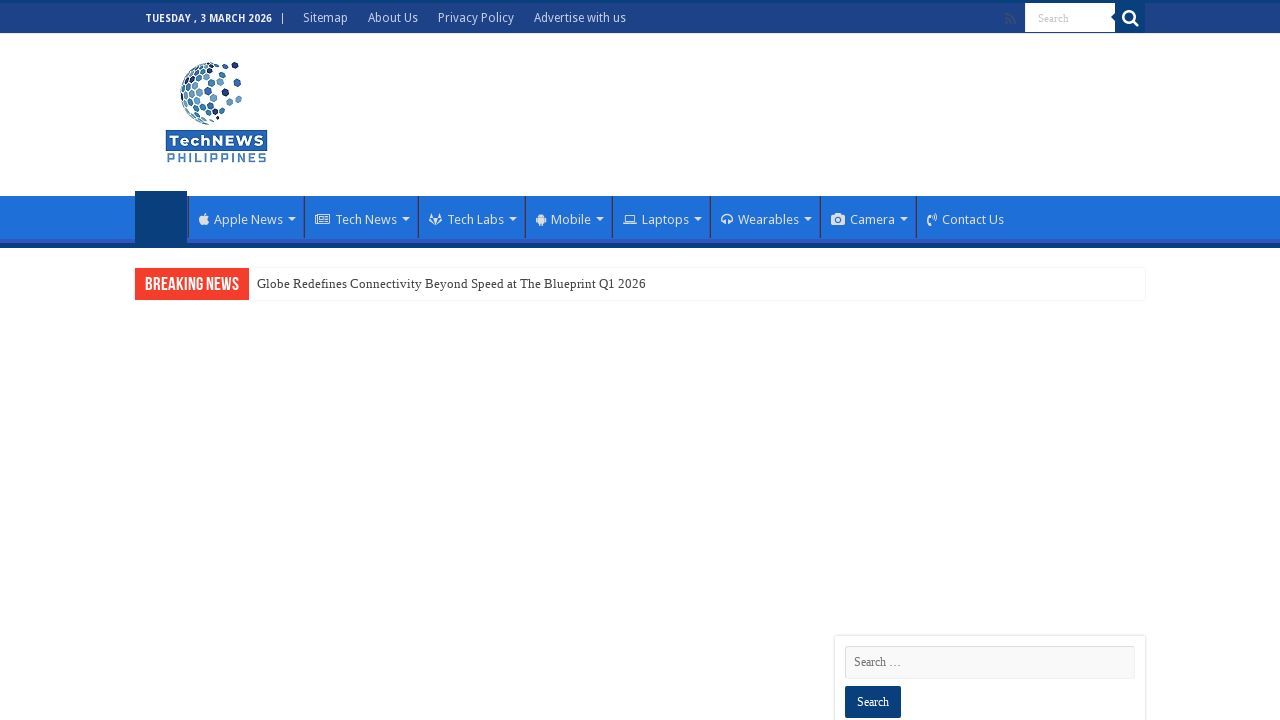

Article elements loaded on the page
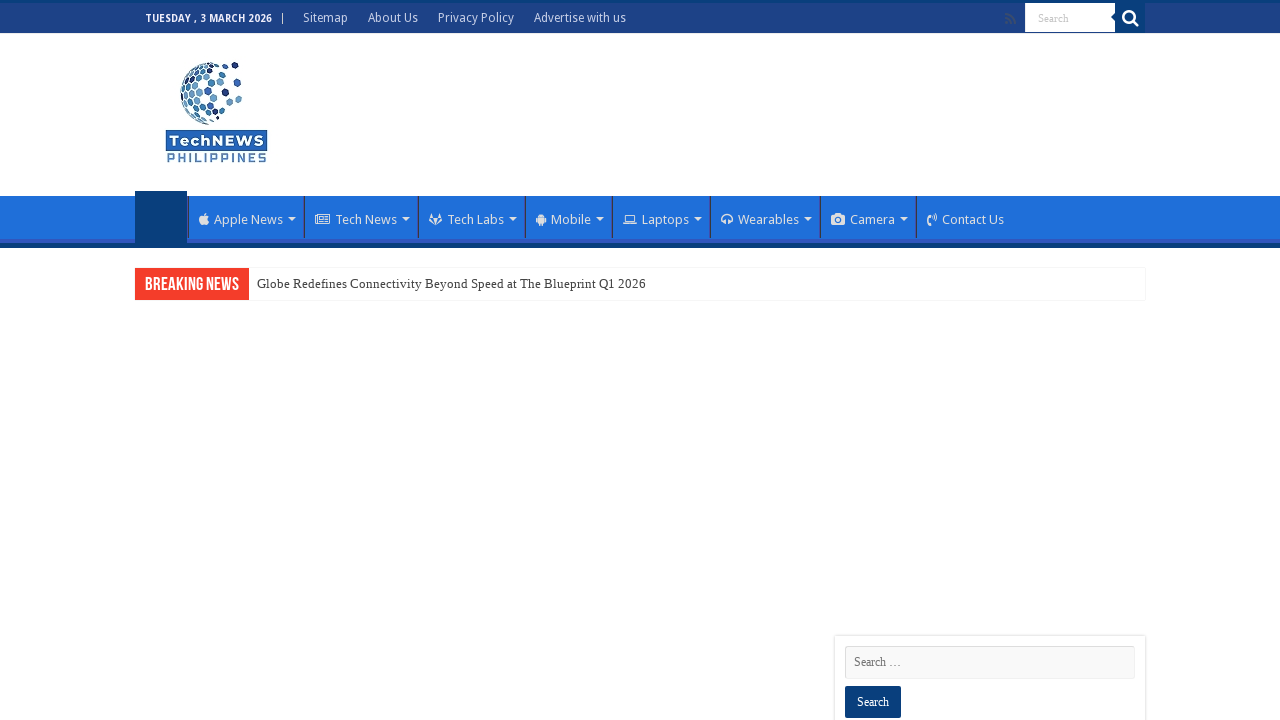

Retrieved 5 article elements from the page
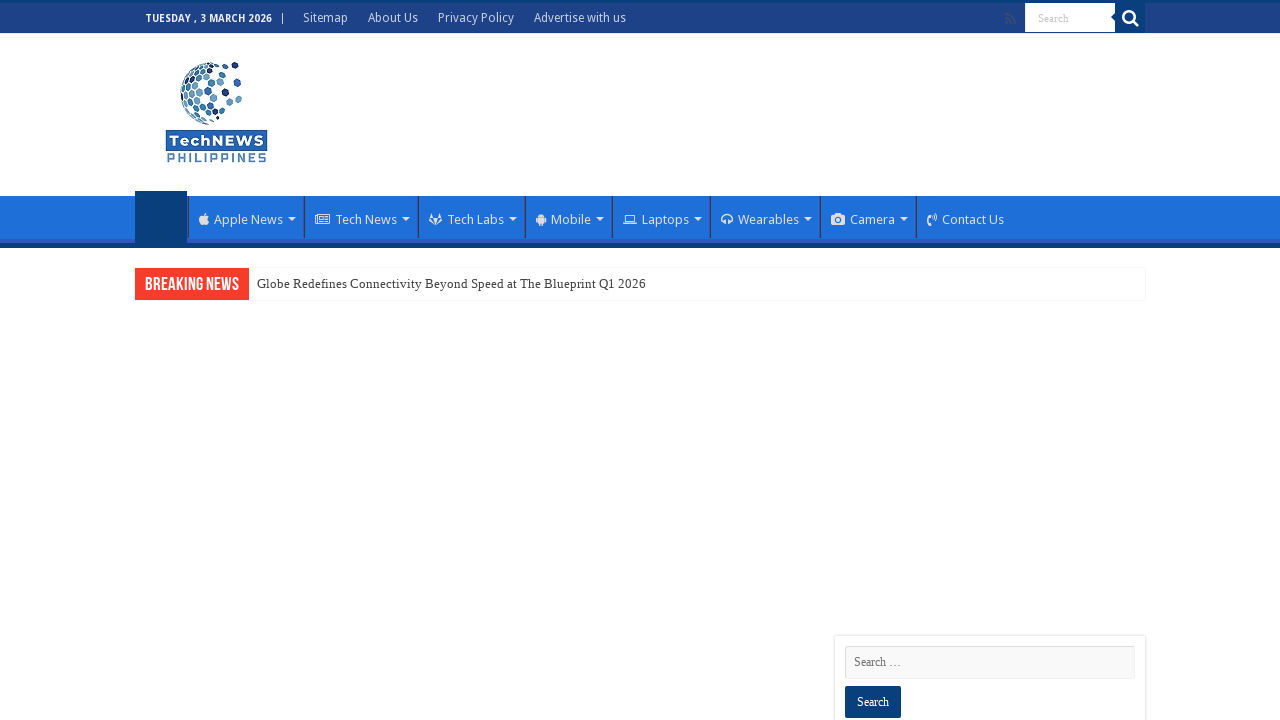

Verified that articles are present on the page
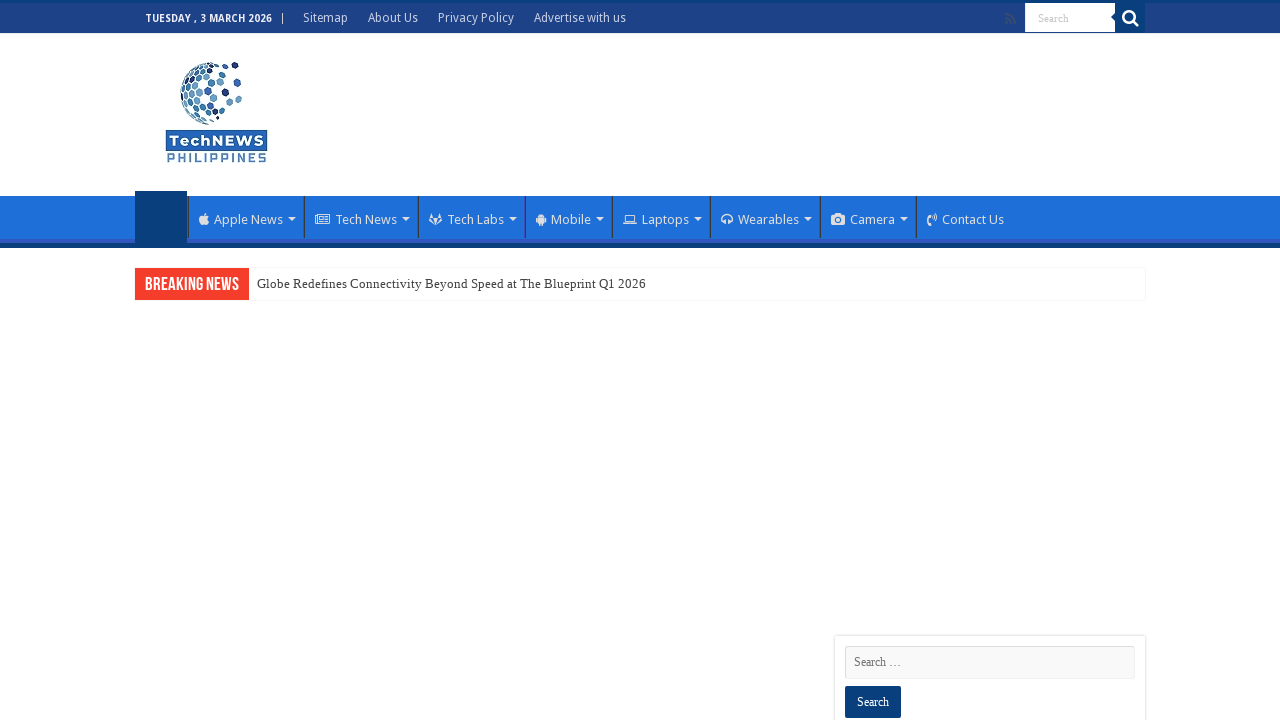

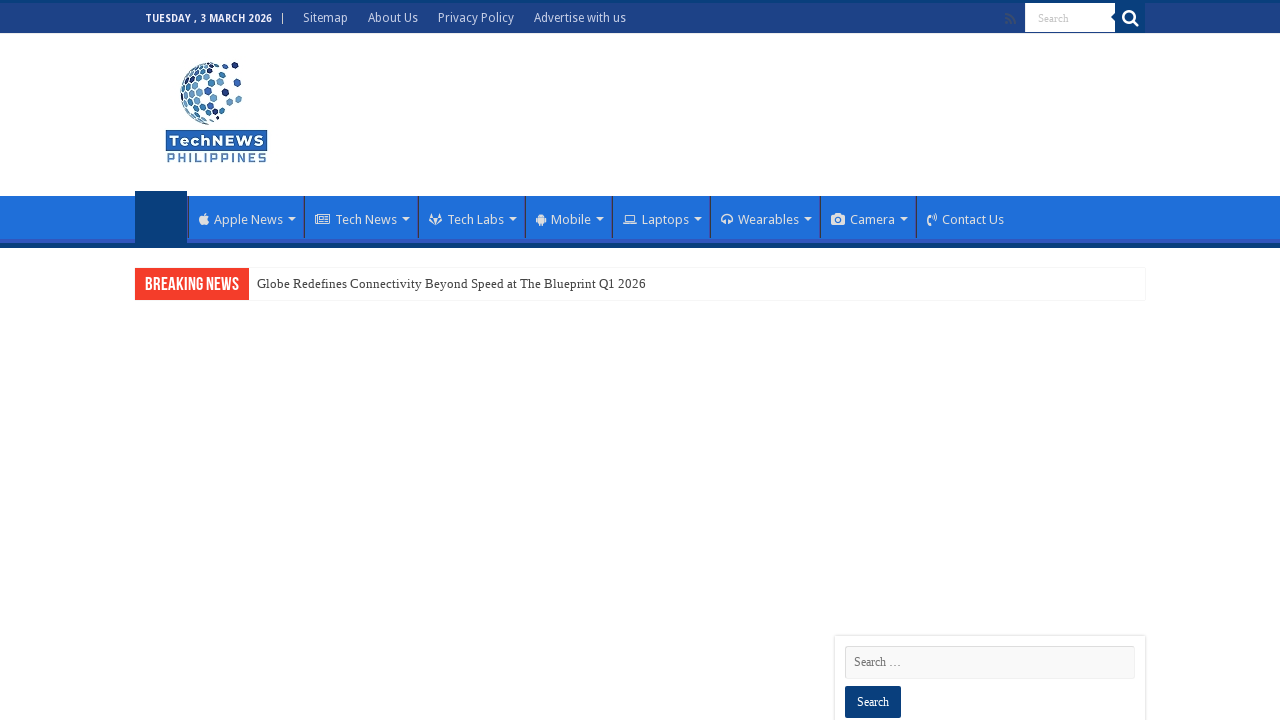